Fills out a student registration practice form with first name, last name, selects gender, and enters mobile number using the second data set

Starting URL: https://demoqa.com/automation-practice-form

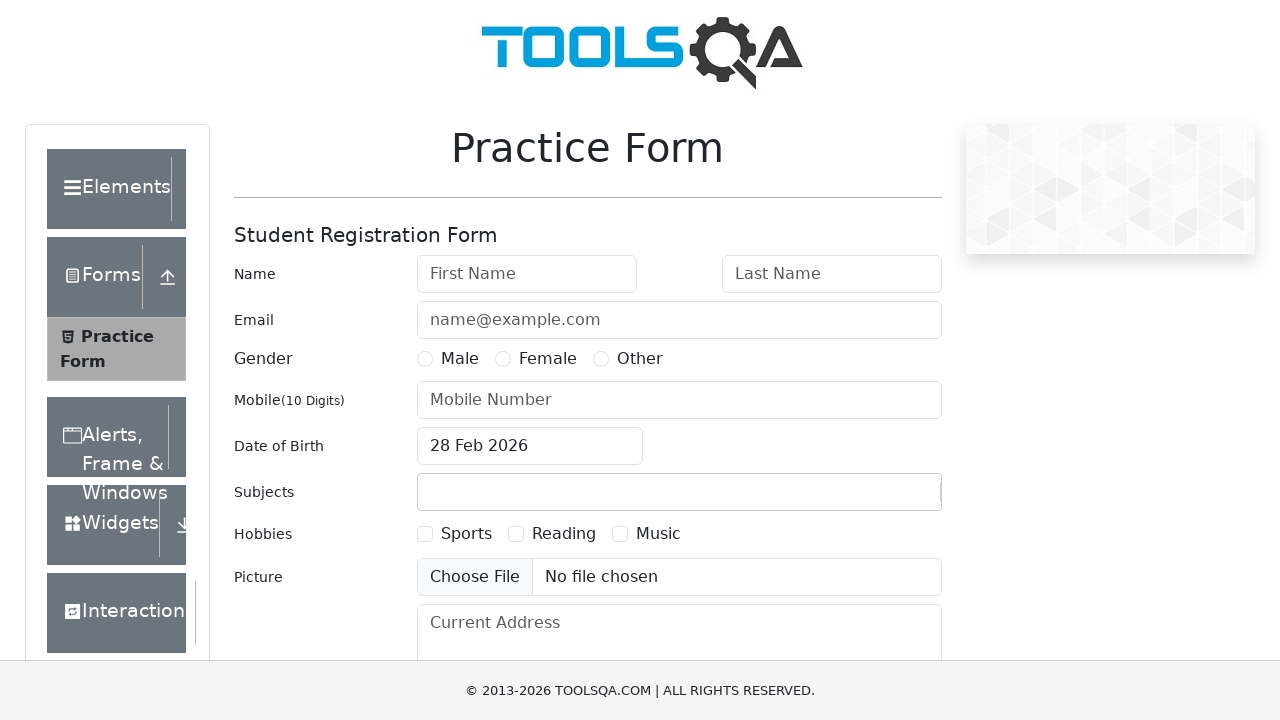

Filled first name field with 'Saxeli' on #firstName
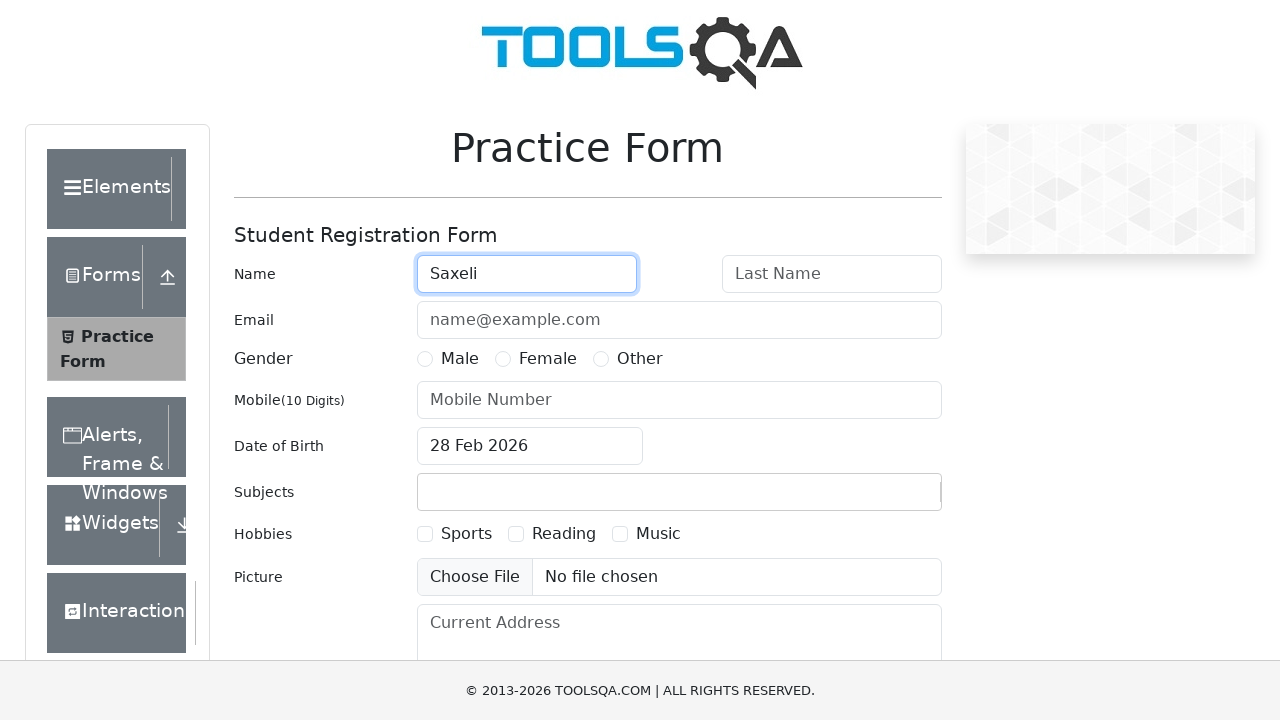

Filled last name field with 'Gvari' on #lastName
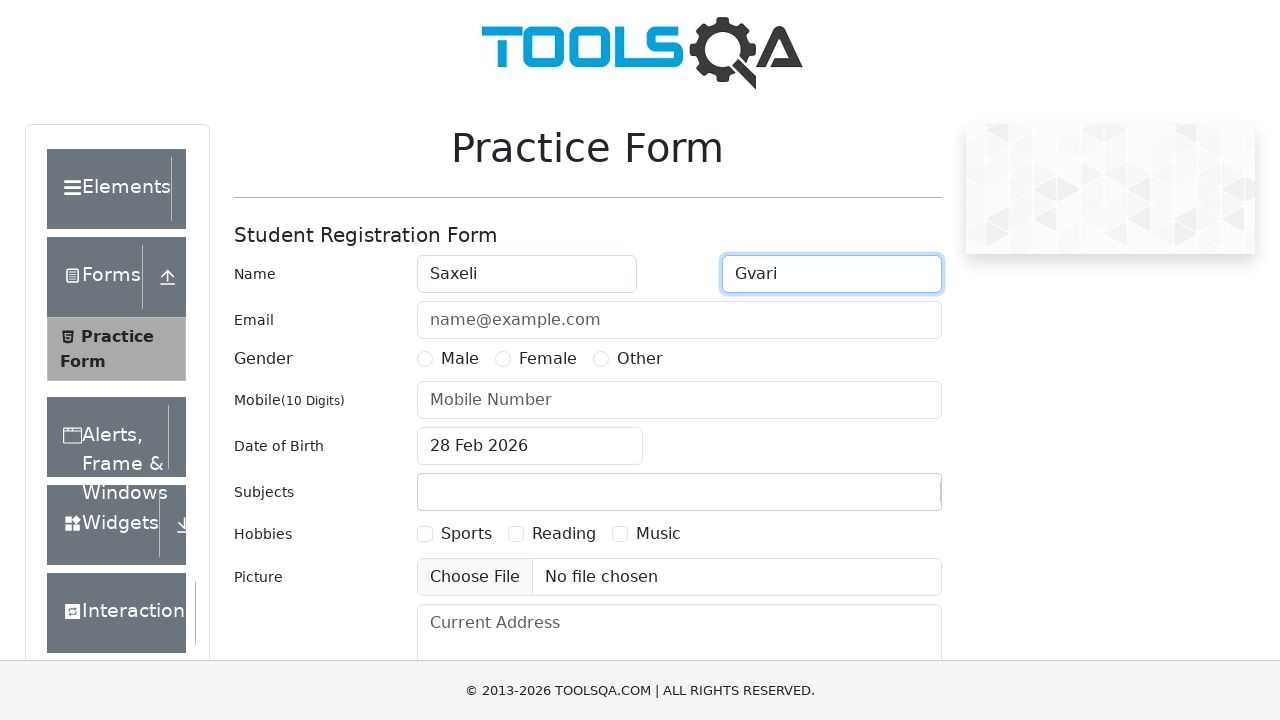

Selected Male gender radio button at (460, 359) on xpath=//label[contains(@for,'gender-radio-1')]
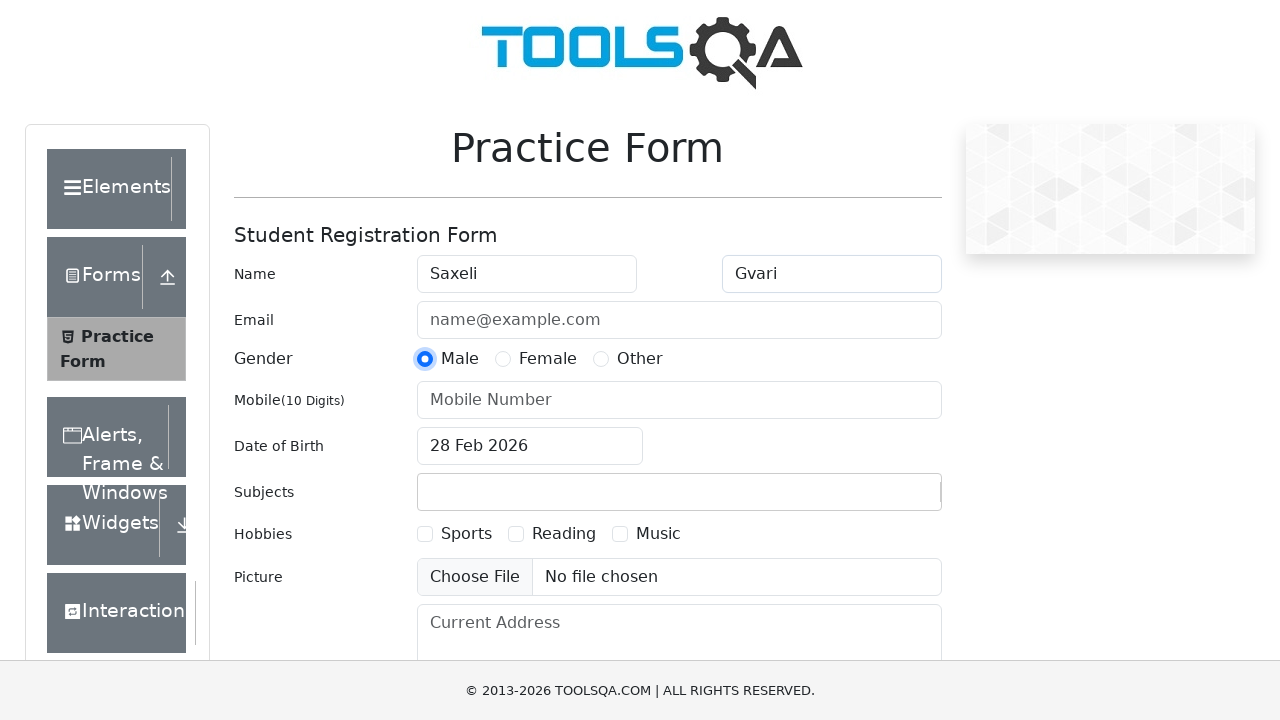

Filled mobile number field with '551121212' on #userNumber
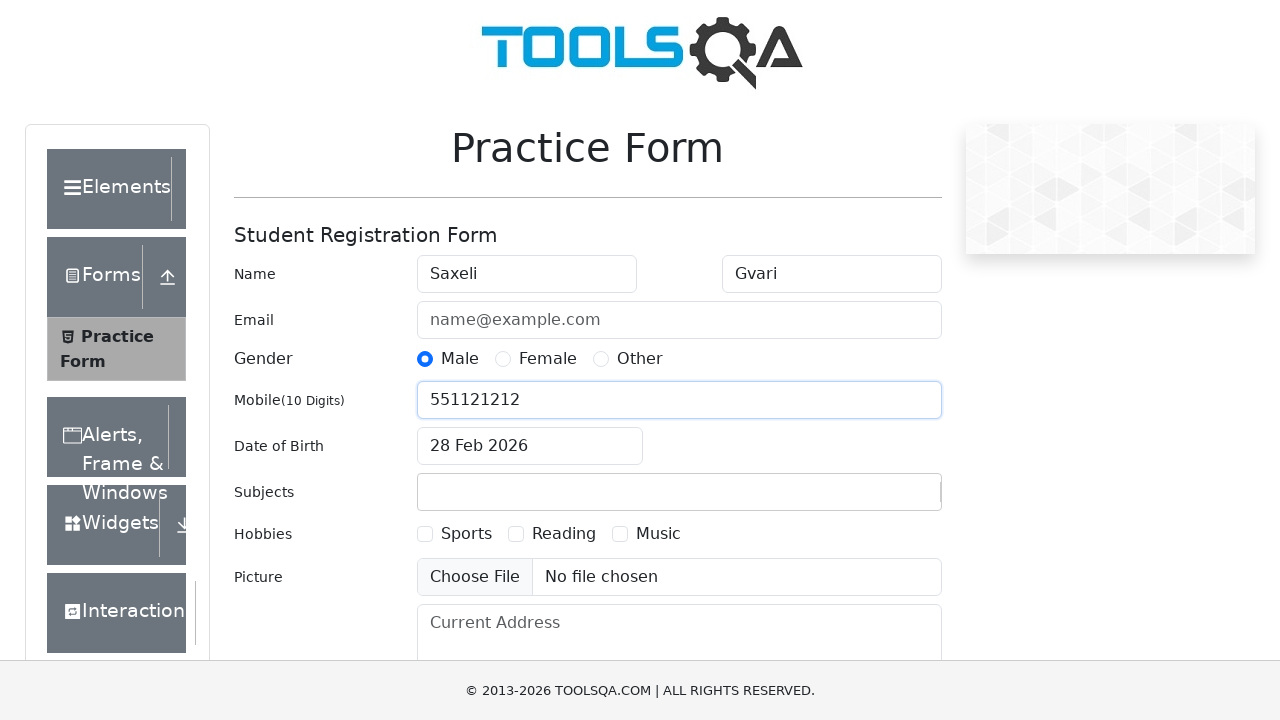

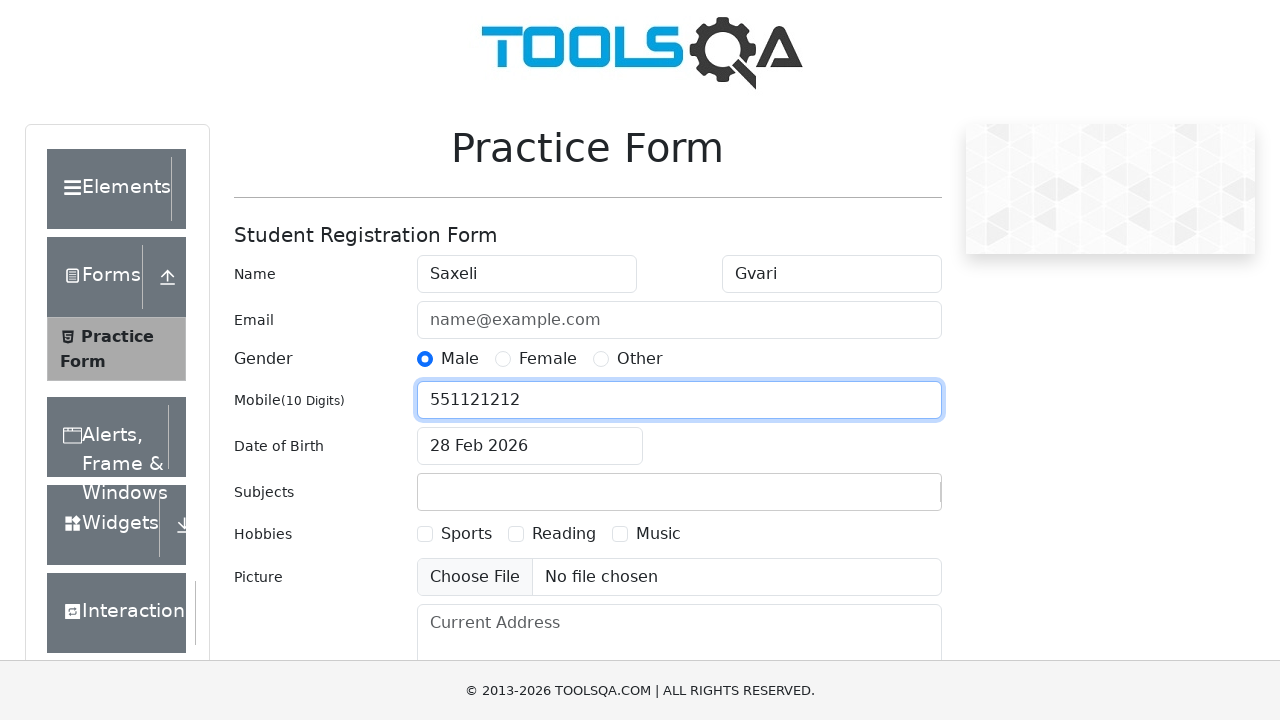